Tests React Semantic UI dropdown by clicking the dropdown icon and selecting a friend option, then verifying the selection

Starting URL: https://react.semantic-ui.com/maximize/dropdown-example-selection/

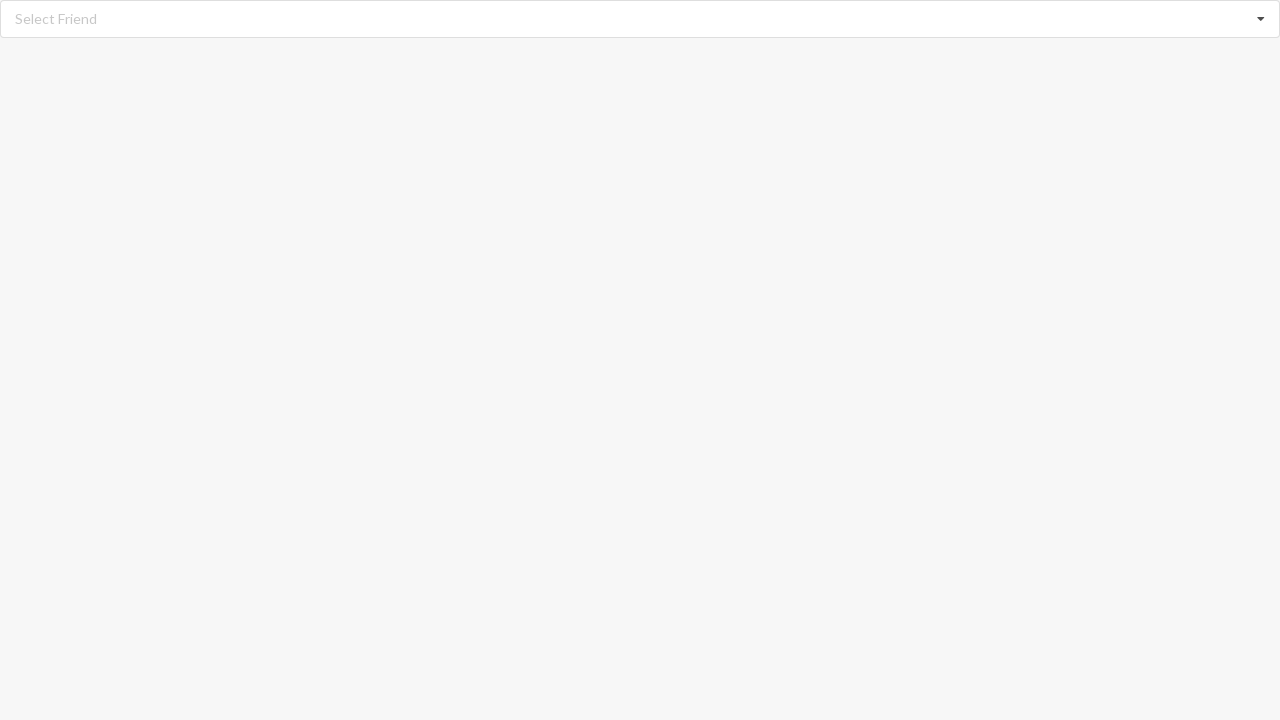

Clicked dropdown icon to open the menu at (1261, 19) on i.dropdown.icon
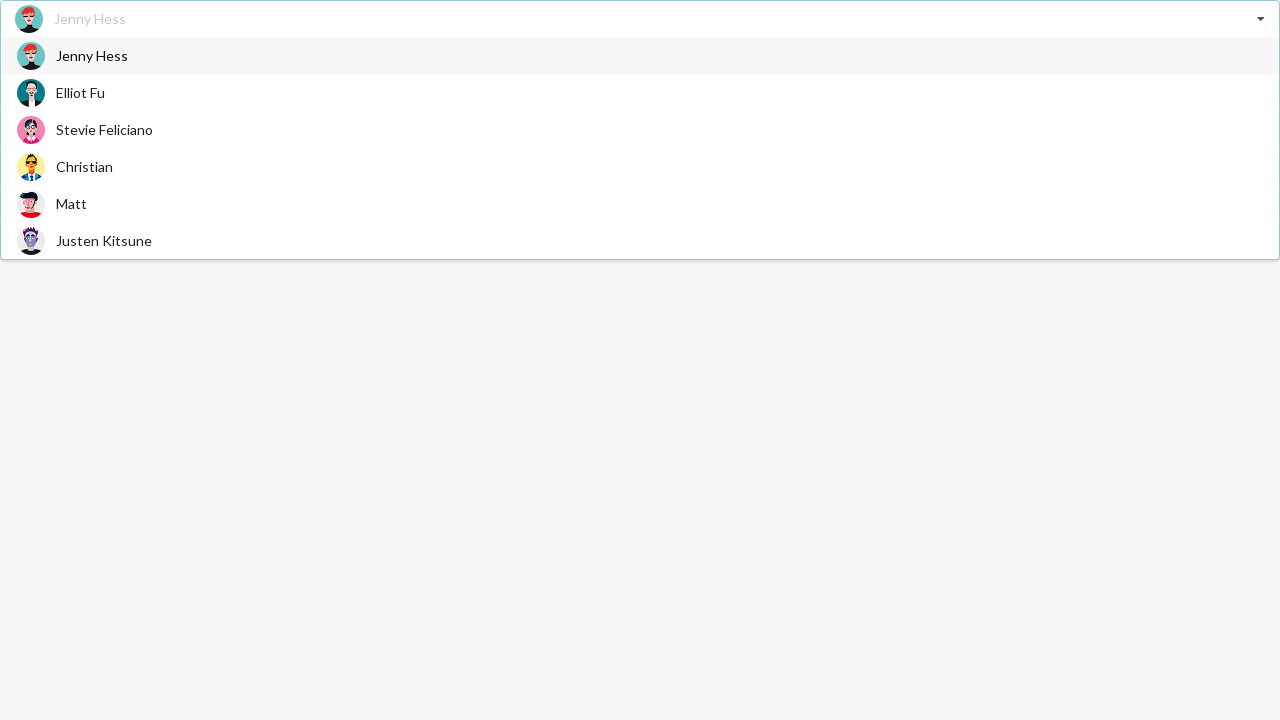

Dropdown items loaded
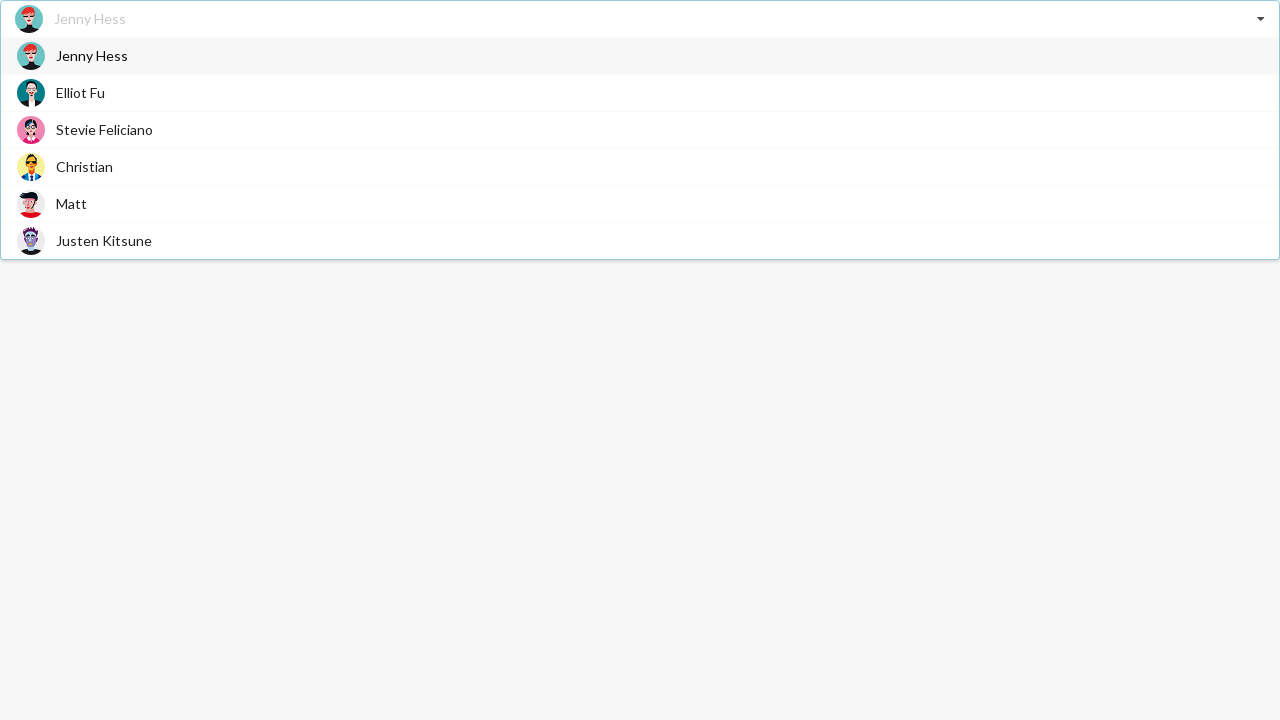

Clicked 'Christian' option from dropdown at (84, 166) on div.item>span.text >> nth=3
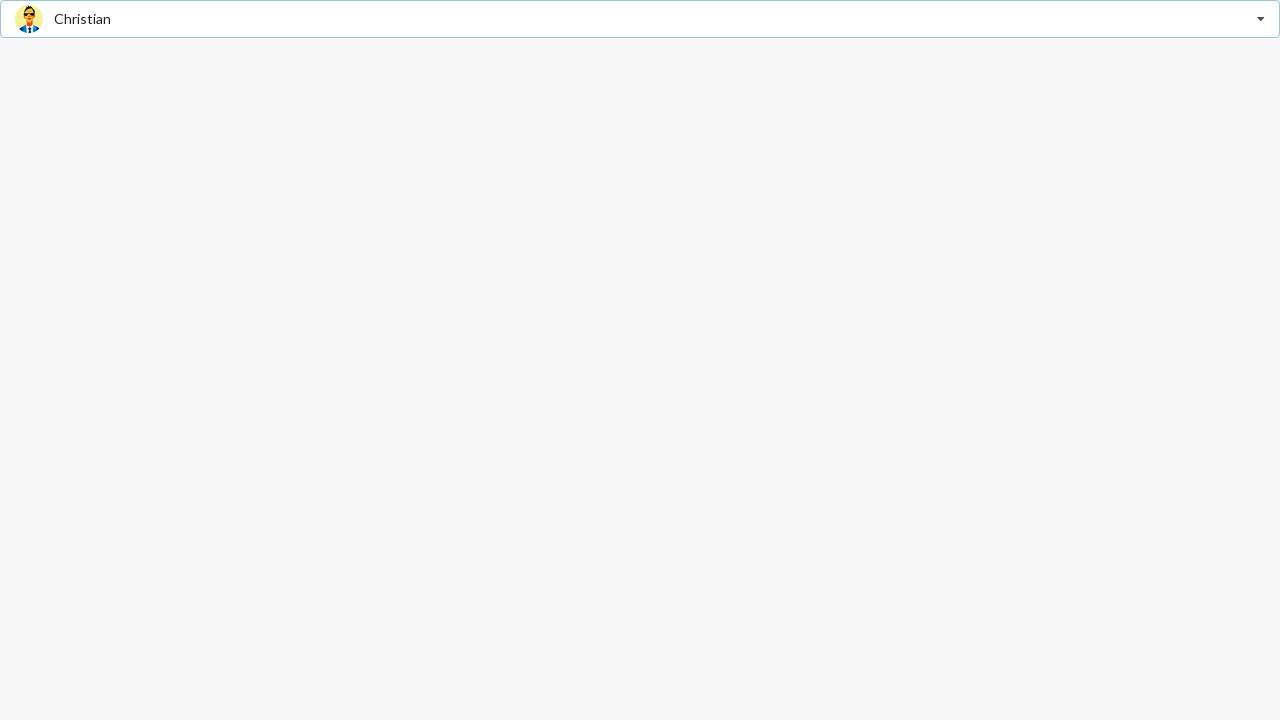

Verified selection - dropdown divider text element loaded
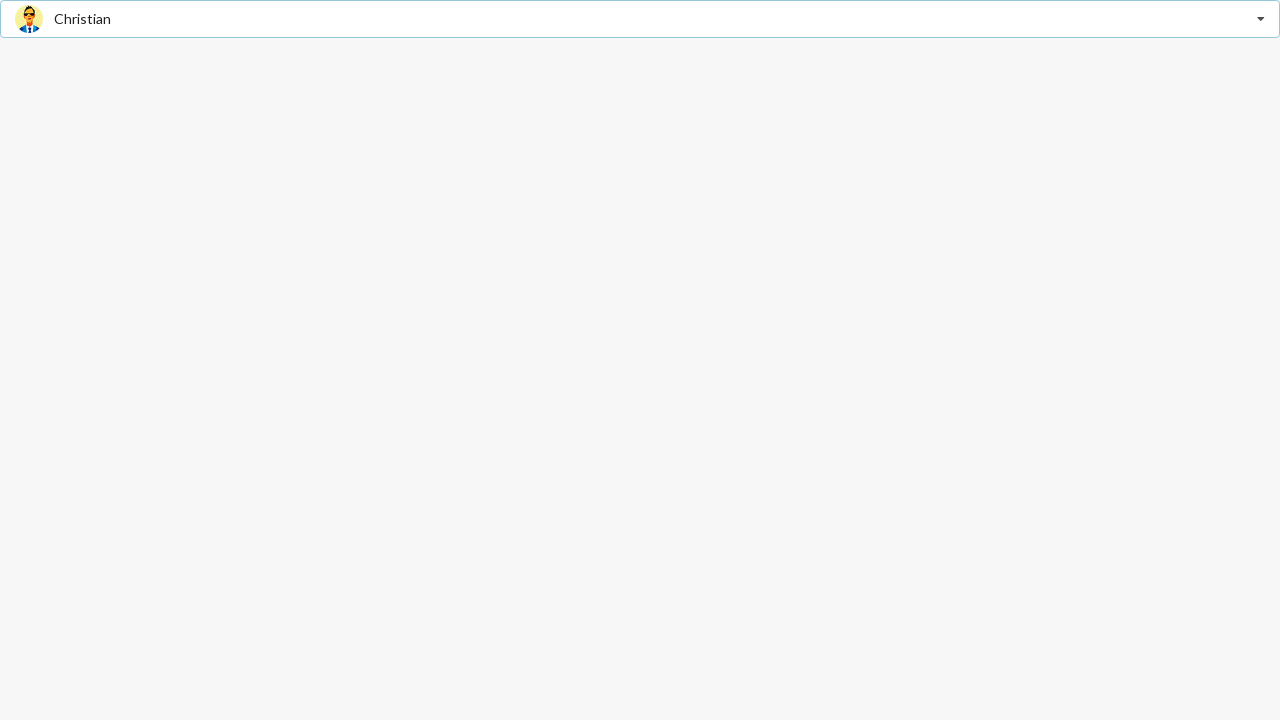

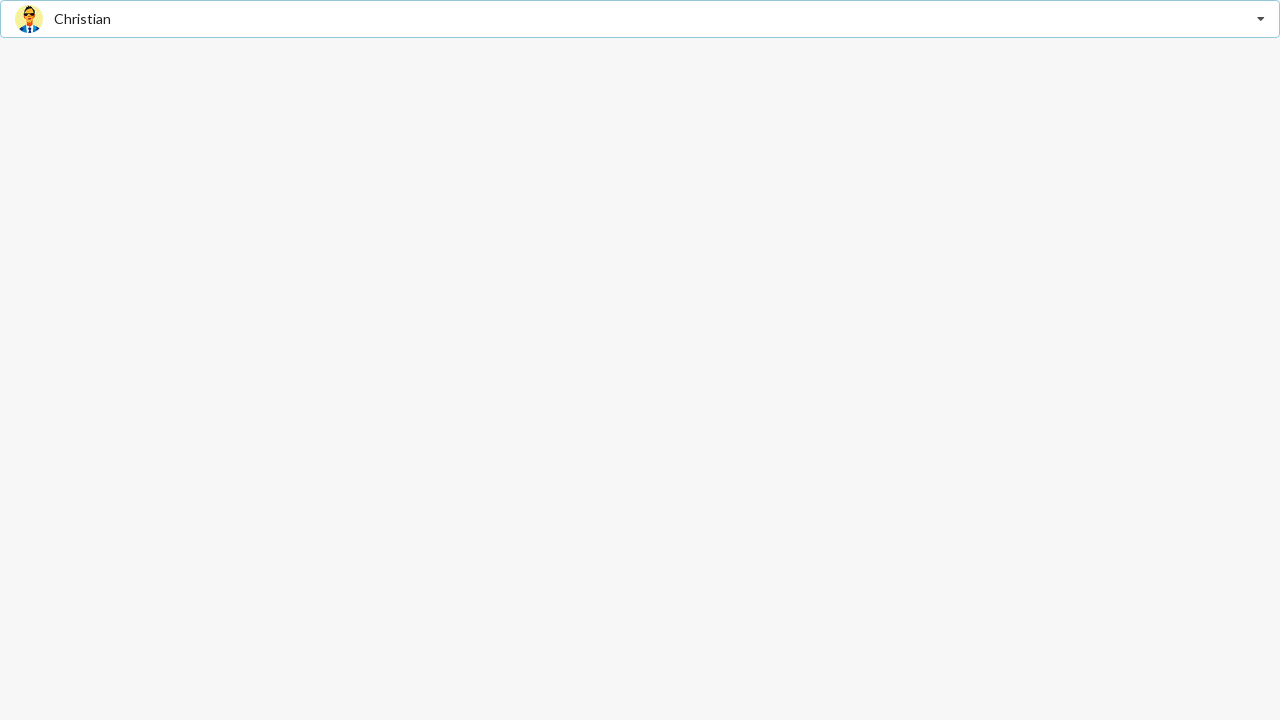